Tests console message logging by clicking a button that logs to console

Starting URL: https://www.selenium.dev/selenium/web/bidi/logEntryAdded.html

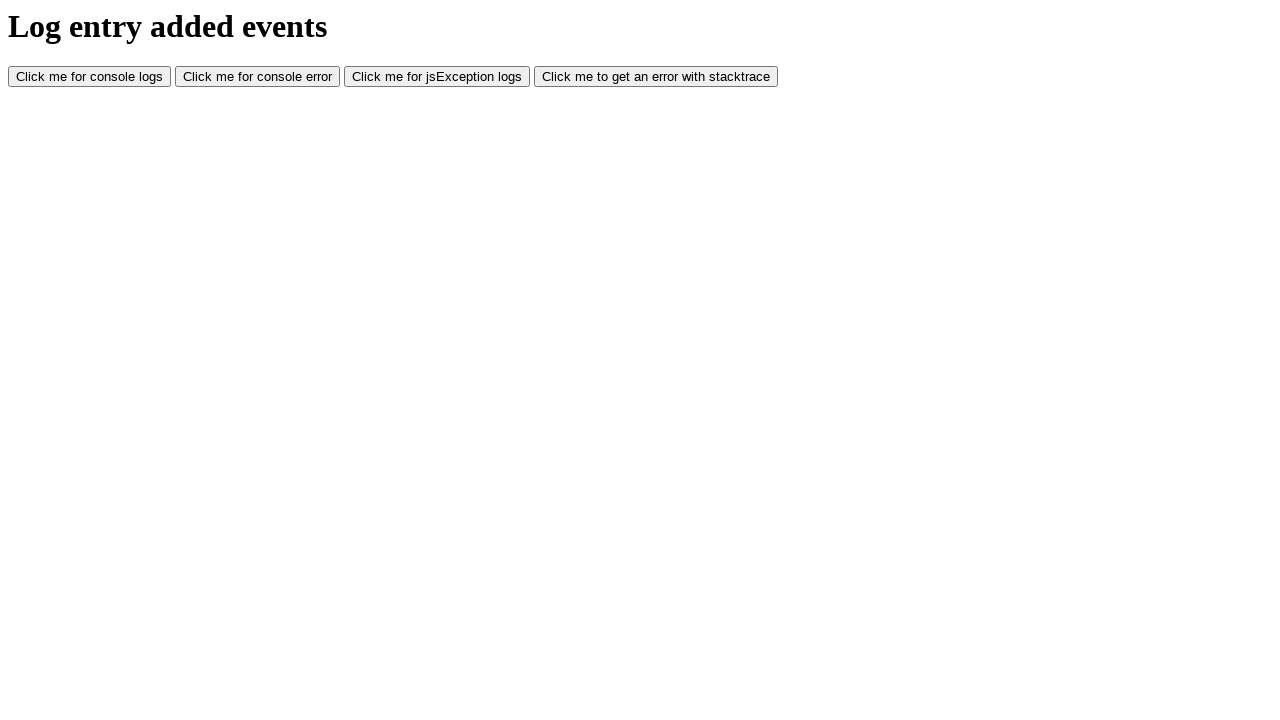

Clicked button that logs to console at (90, 77) on #consoleLog
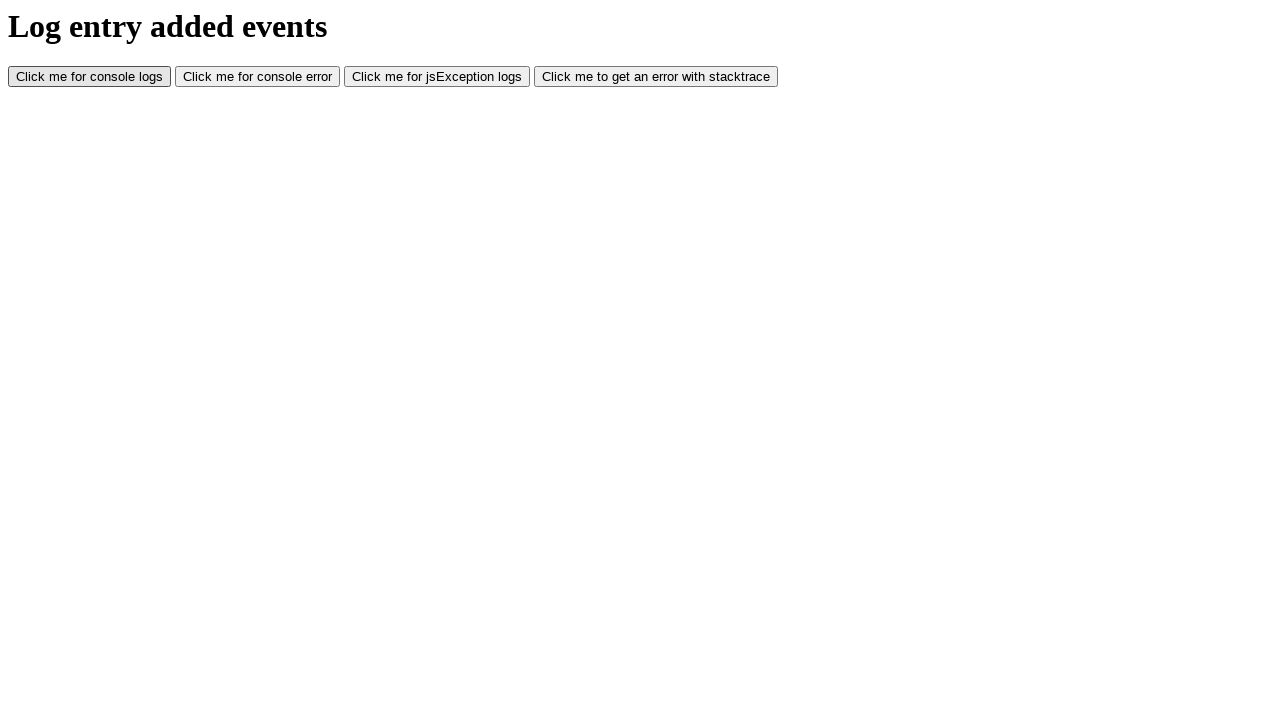

Waited for console message to appear
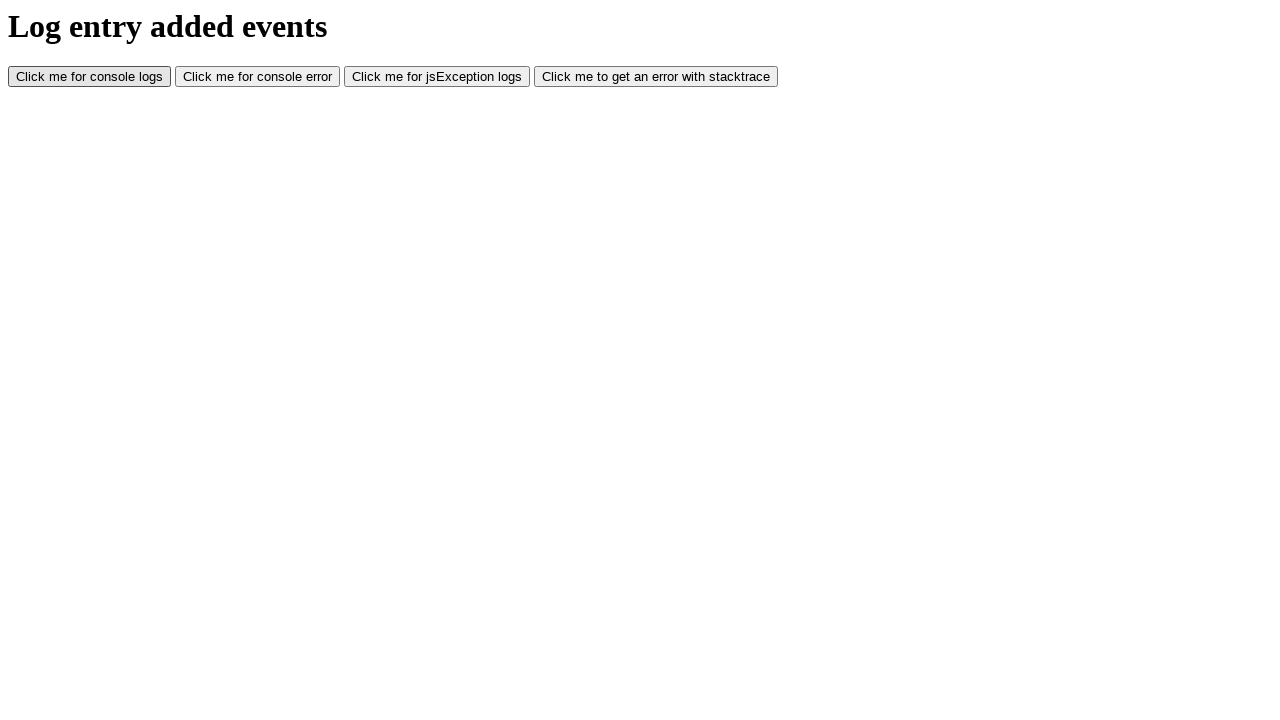

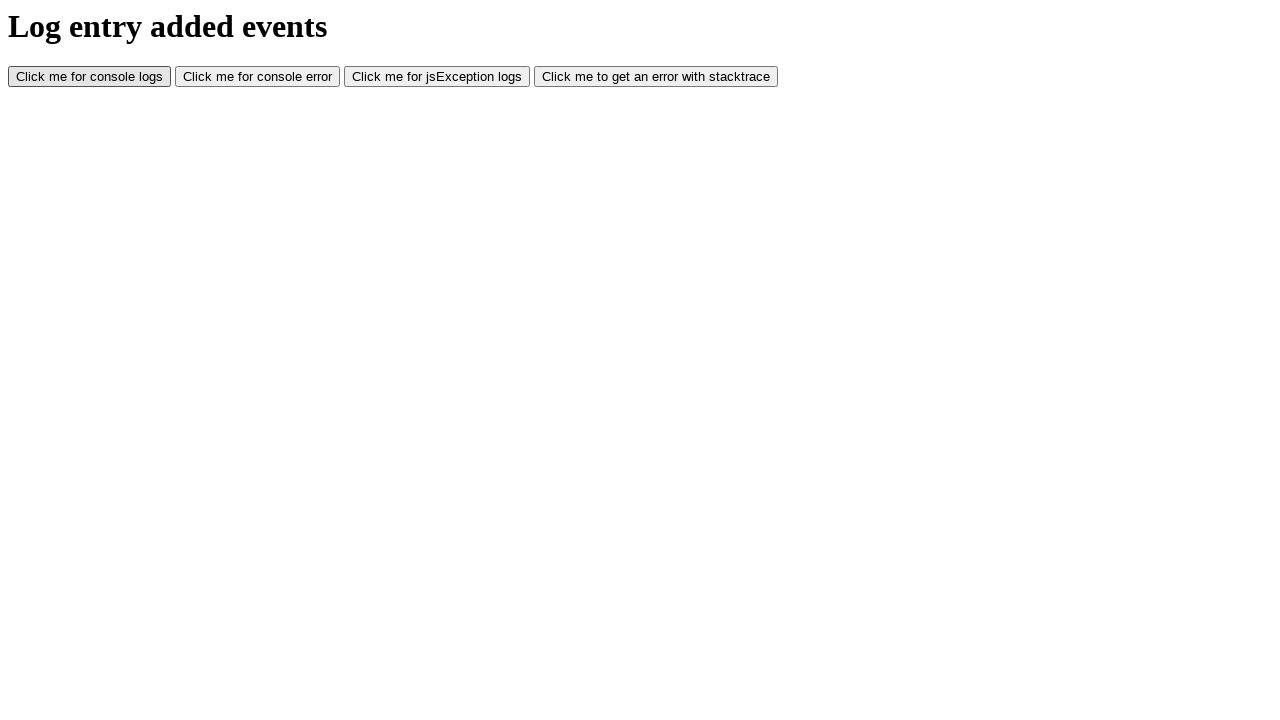